Navigates to the Awork homepage and verifies that the page title contains "Awork"

Starting URL: https://awork.ge/user/home

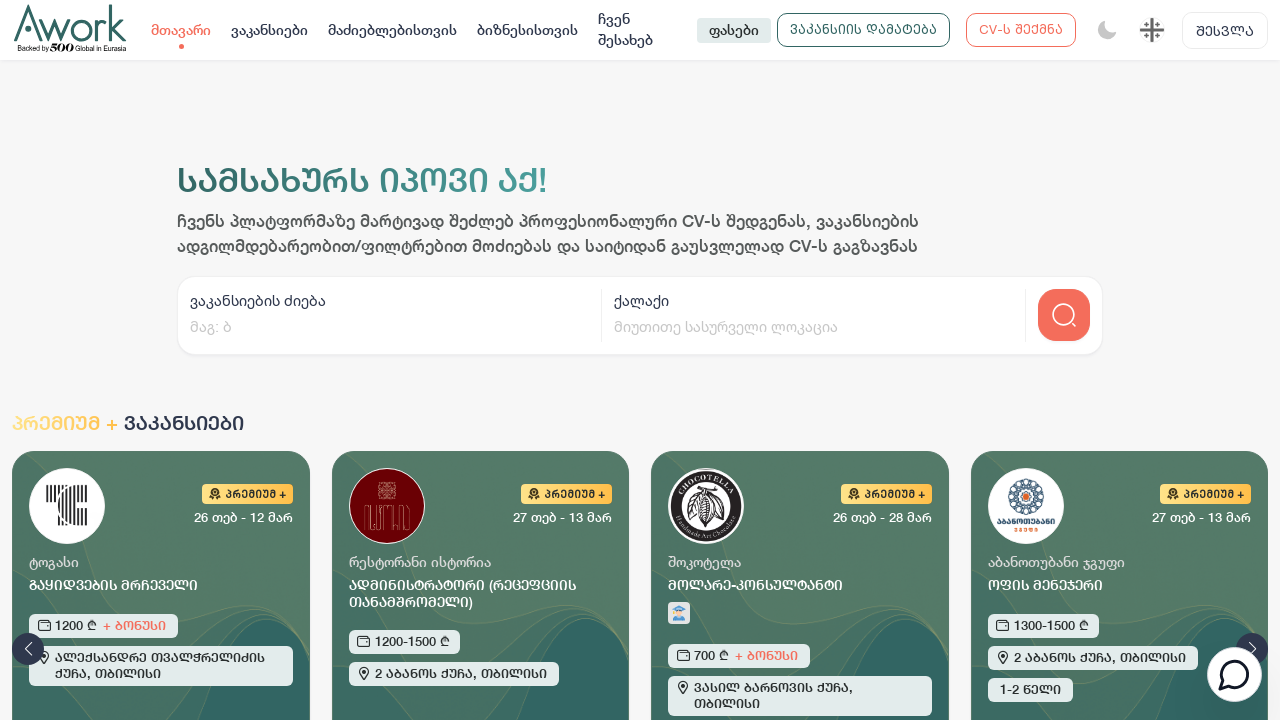

Waited for page to reach domcontentloaded state
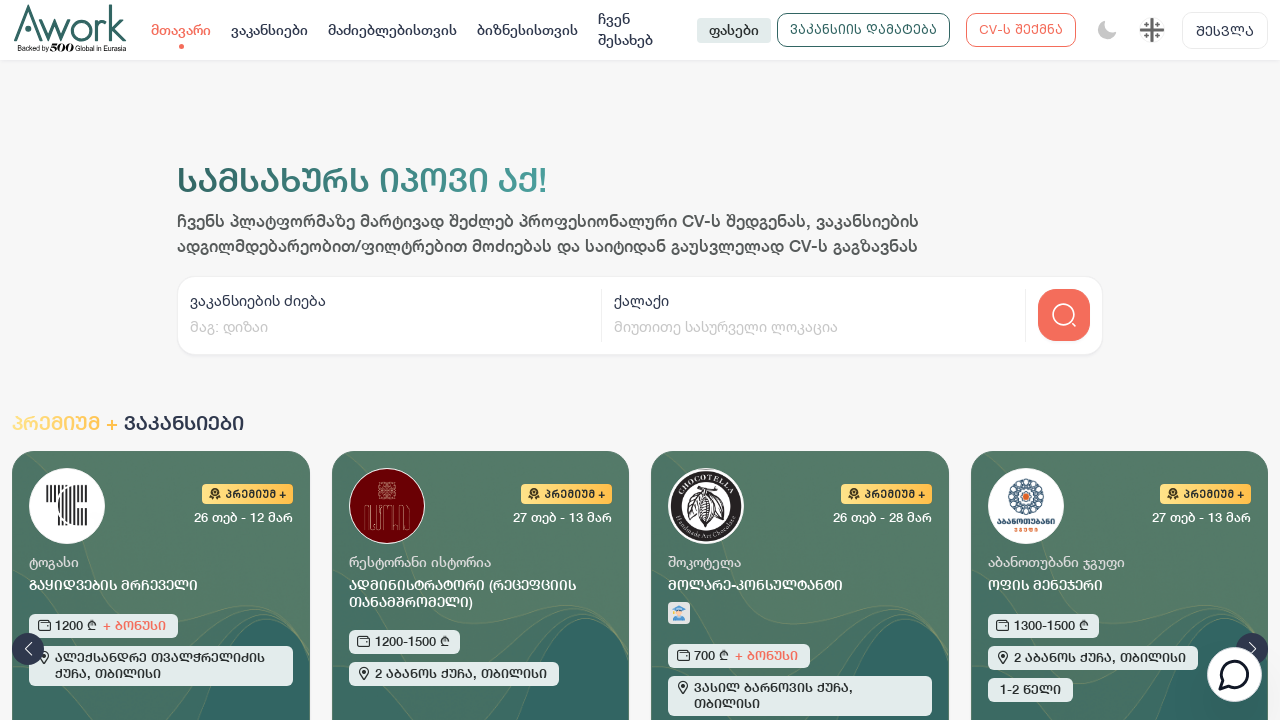

Verified that page title contains 'Awork'
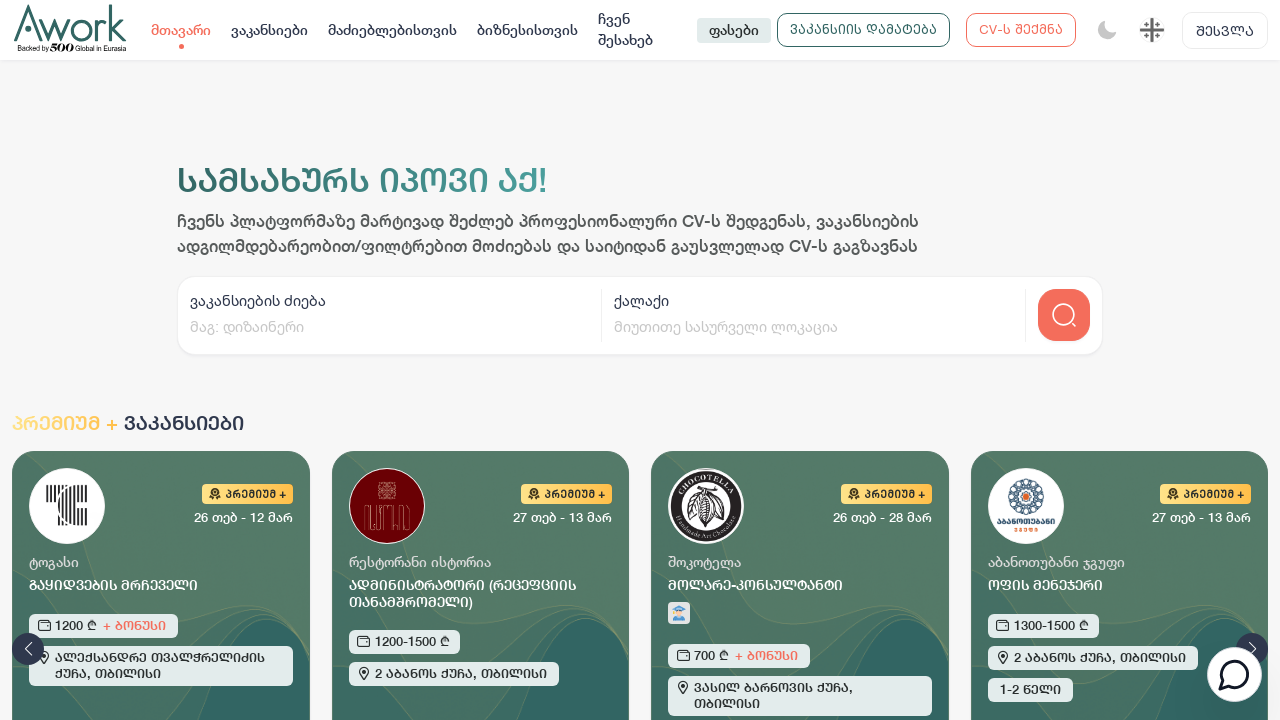

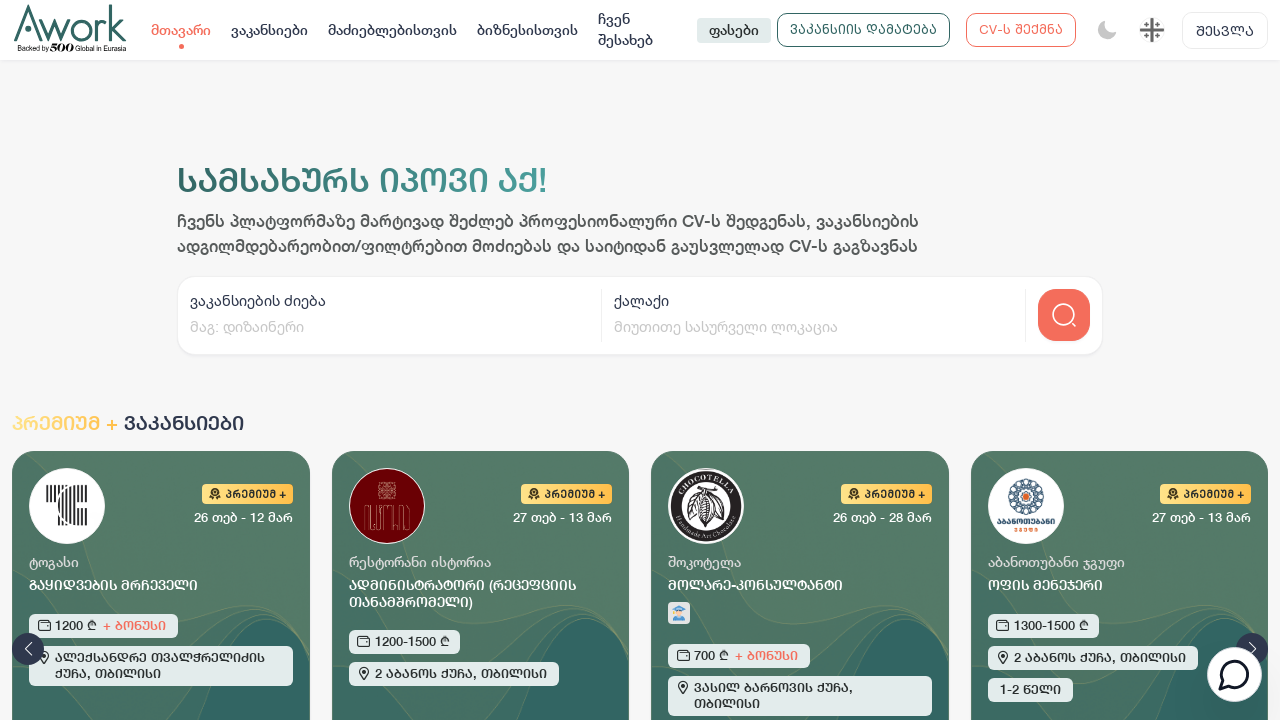